Tests various checkbox interactions including subscribing to newsletter, selecting hobbies, showing hidden checkboxes, and enabling disabled checkboxes

Starting URL: https://syntaxprojects.com/basic-checkbox-demo-homework.php

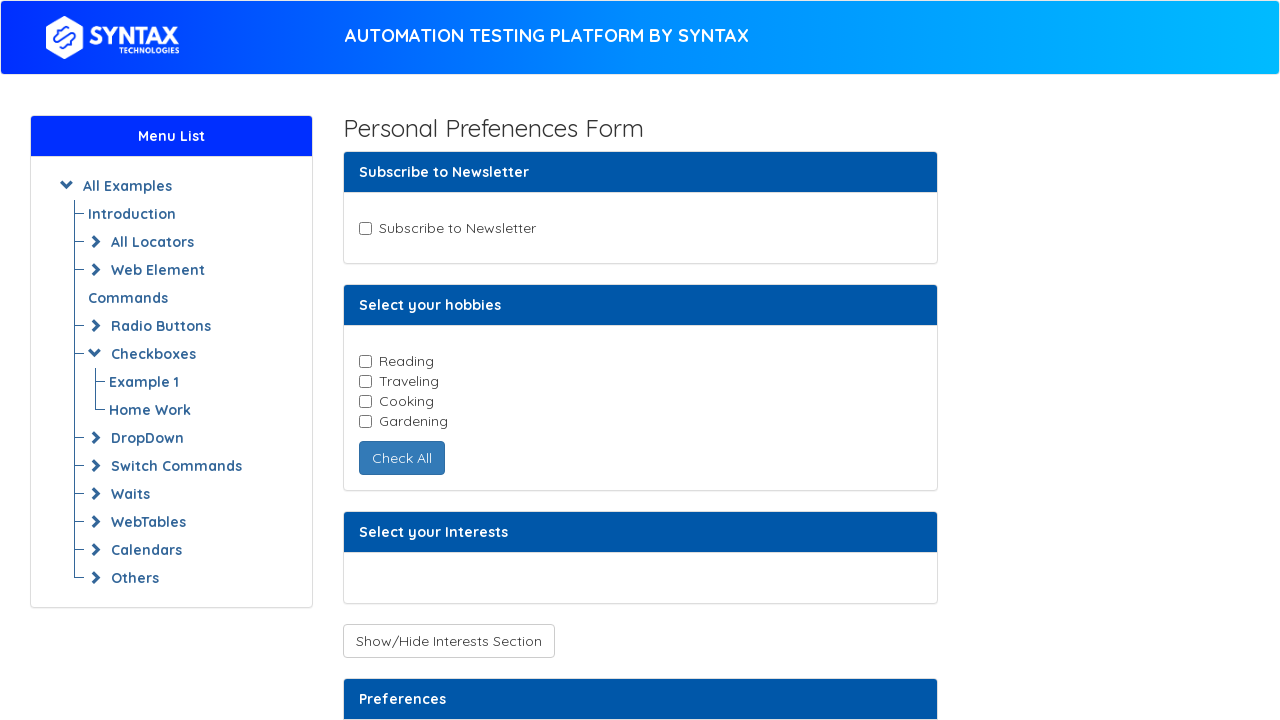

Clicked newsletter checkbox as it was enabled at (365, 228) on input#newsletter
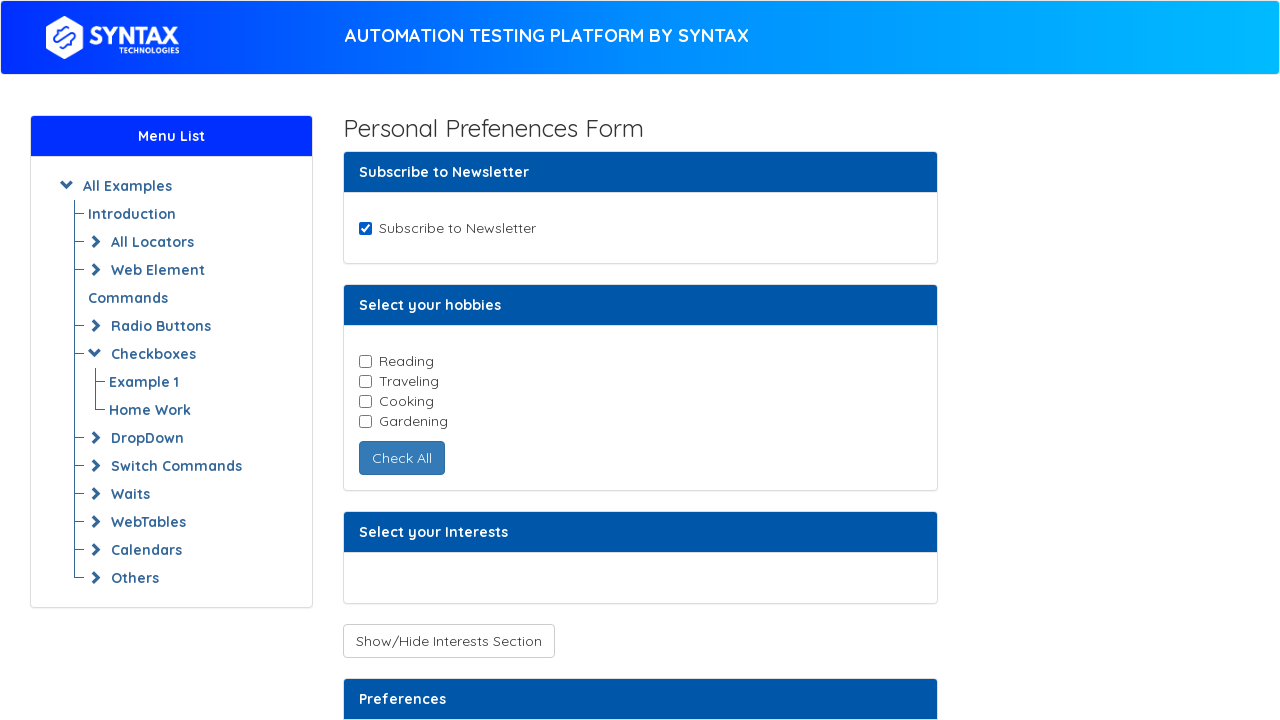

Clicked Reading hobby checkbox at (365, 361) on input#reading
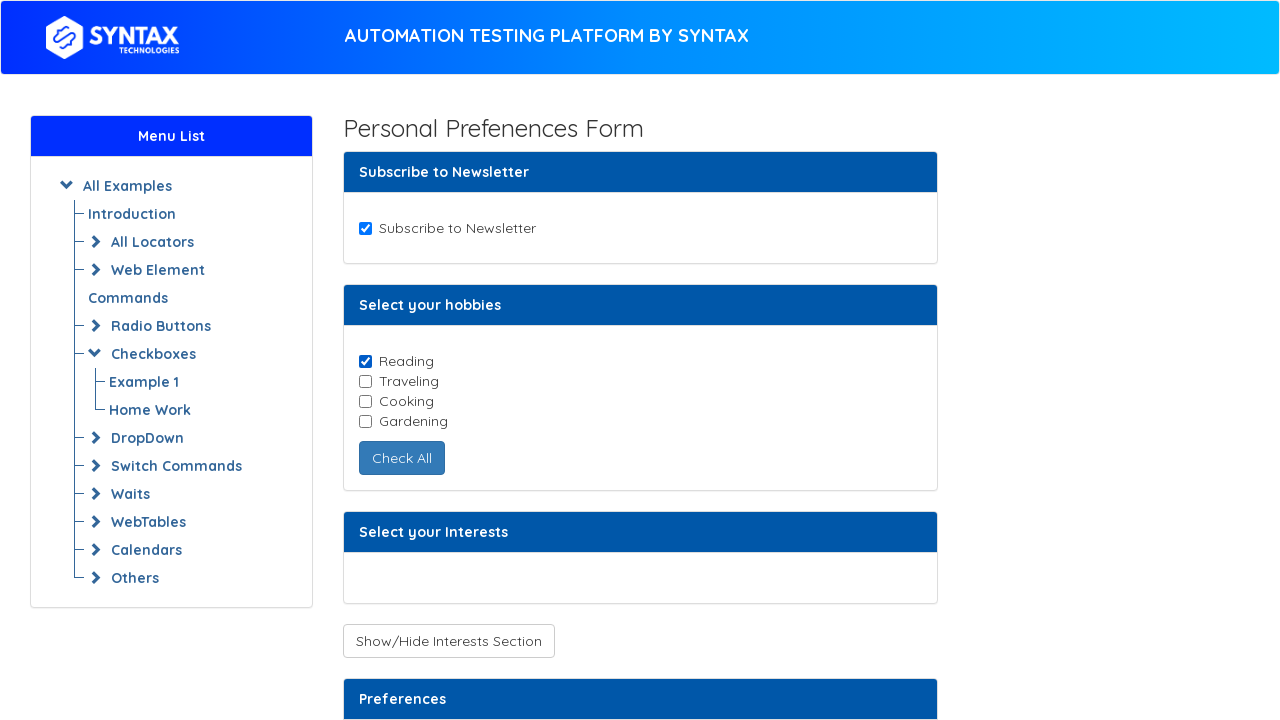

Clicked Cooking hobby checkbox at (365, 401) on input#cooking
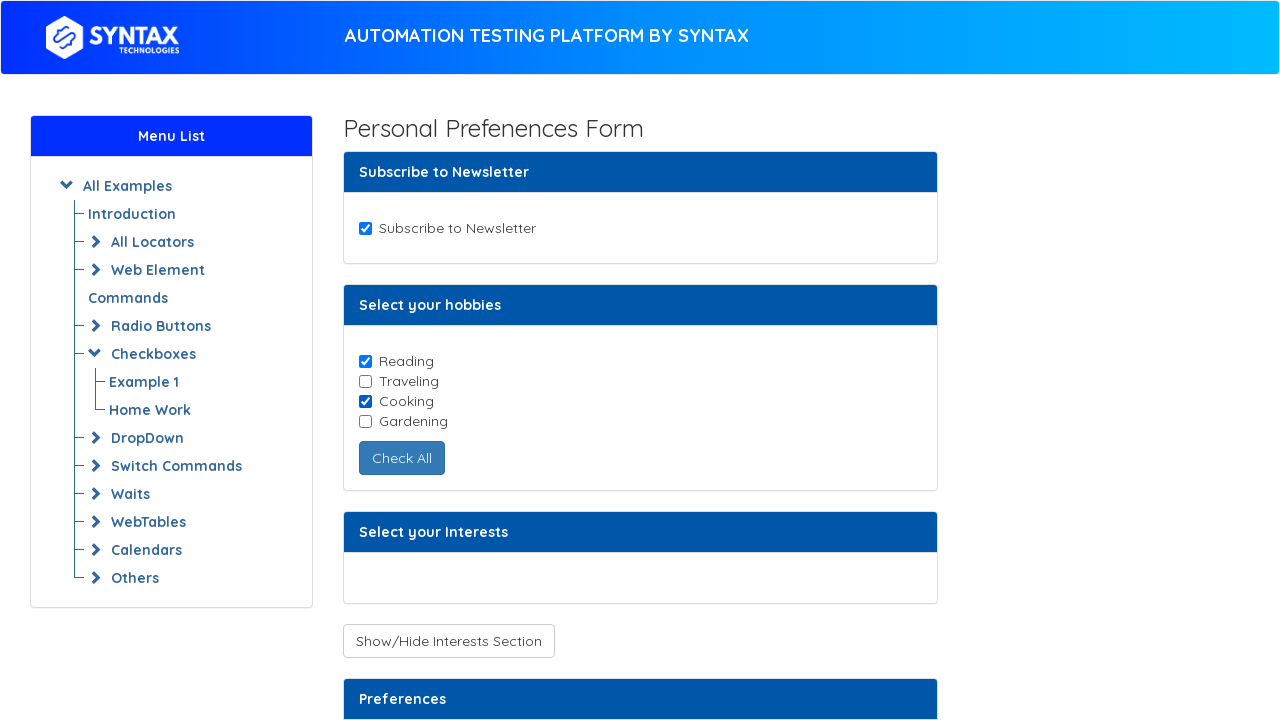

Clicked Show Checkboxes button to reveal hidden checkboxes at (448, 641) on button#toggleCheckboxButtons
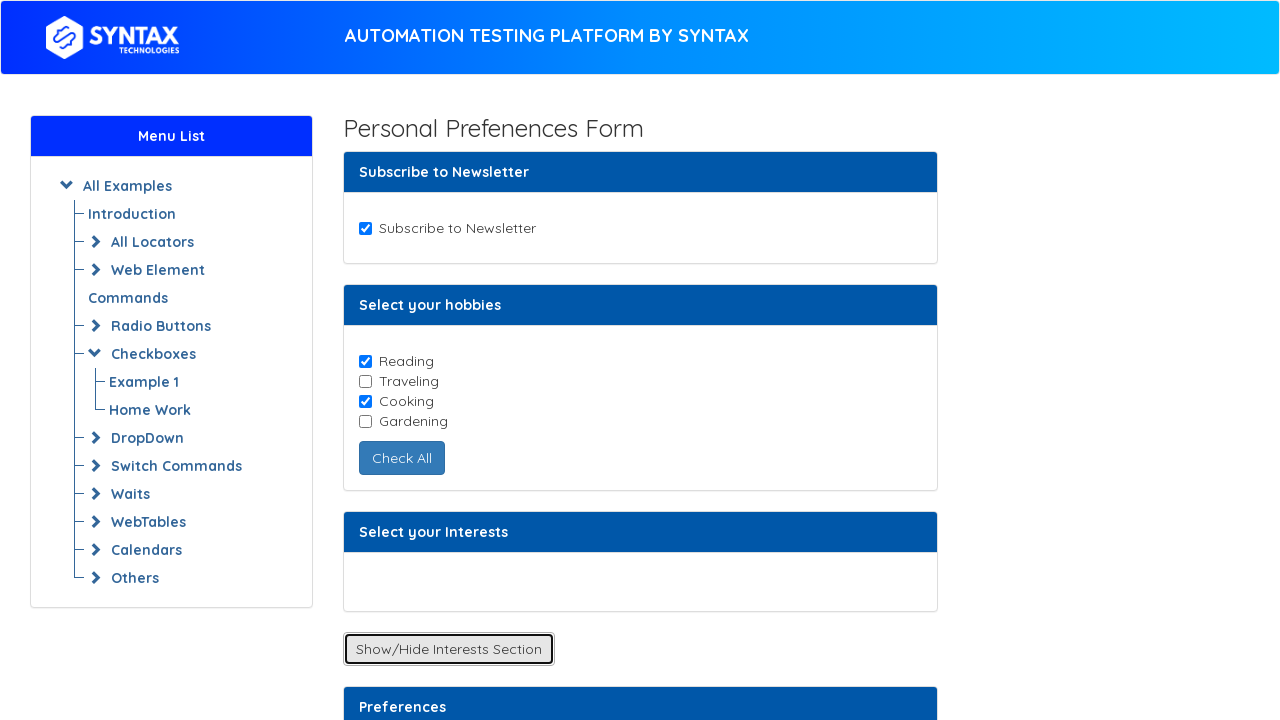

Hidden Music checkbox became visible
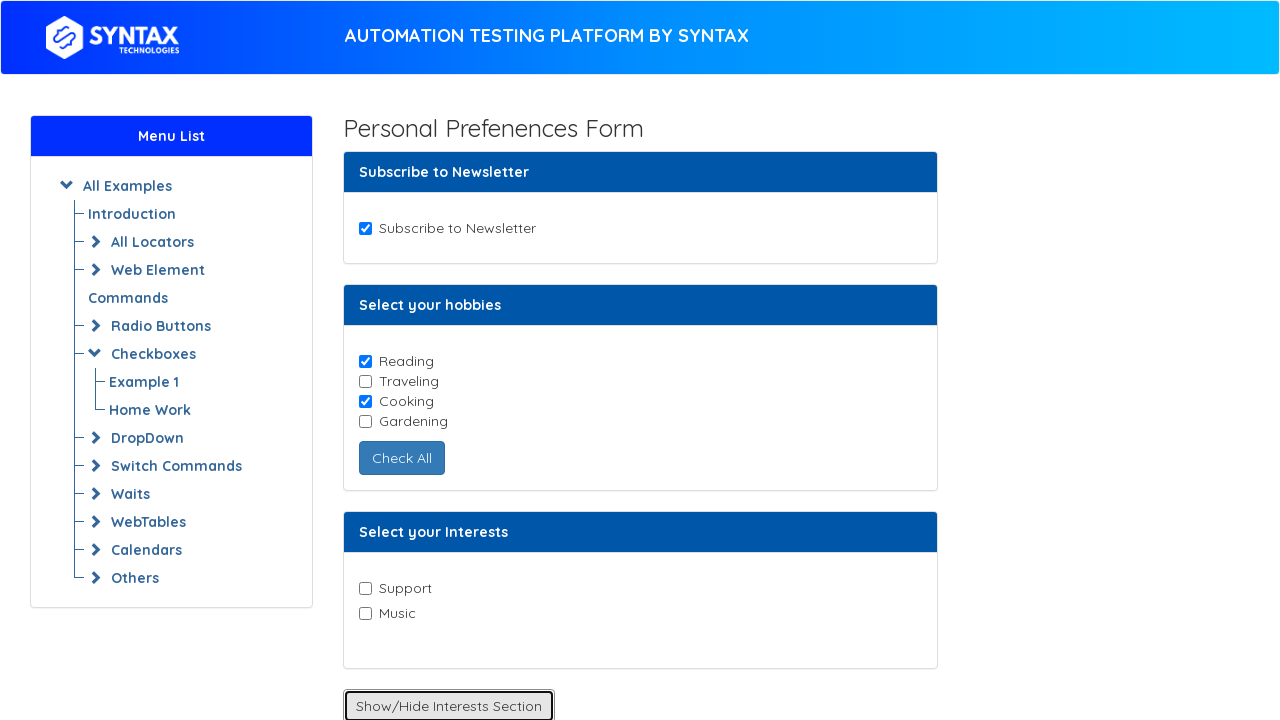

Clicked Music hobby checkbox at (365, 613) on input[value='Music']
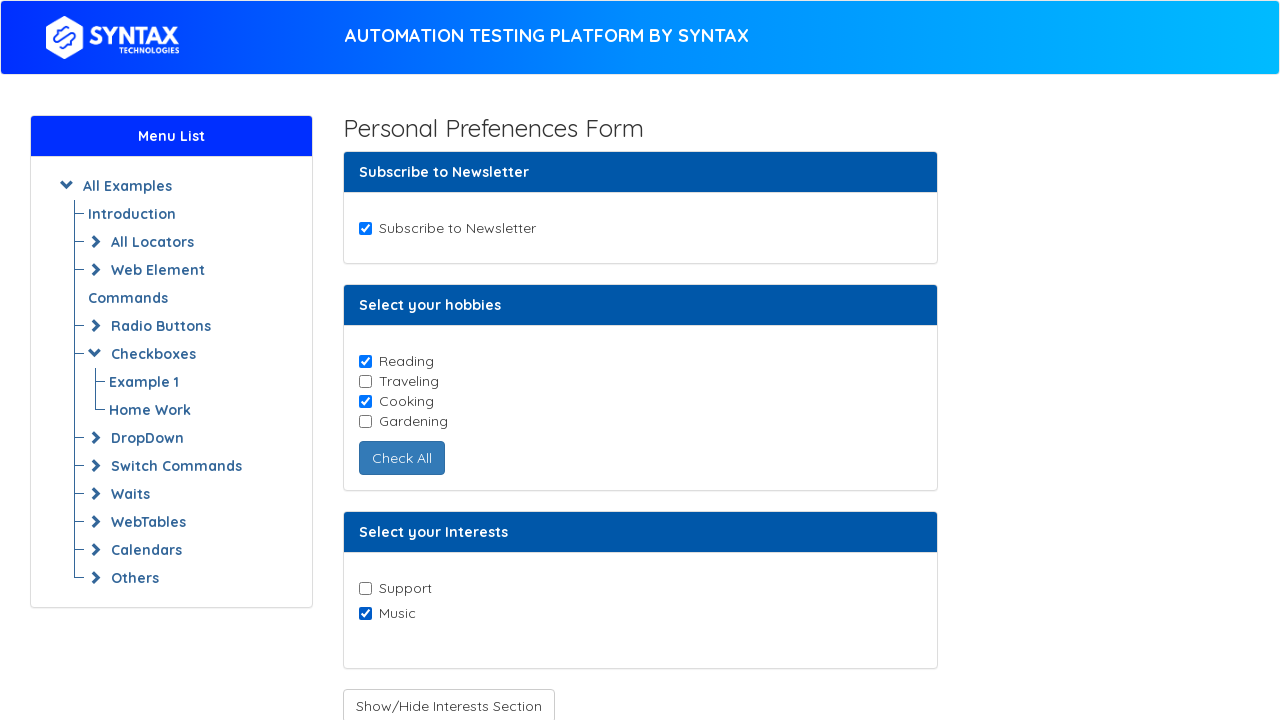

Clicked Enable Checkboxes button to enable disabled checkbox at (436, 407) on button#enabledcheckbox
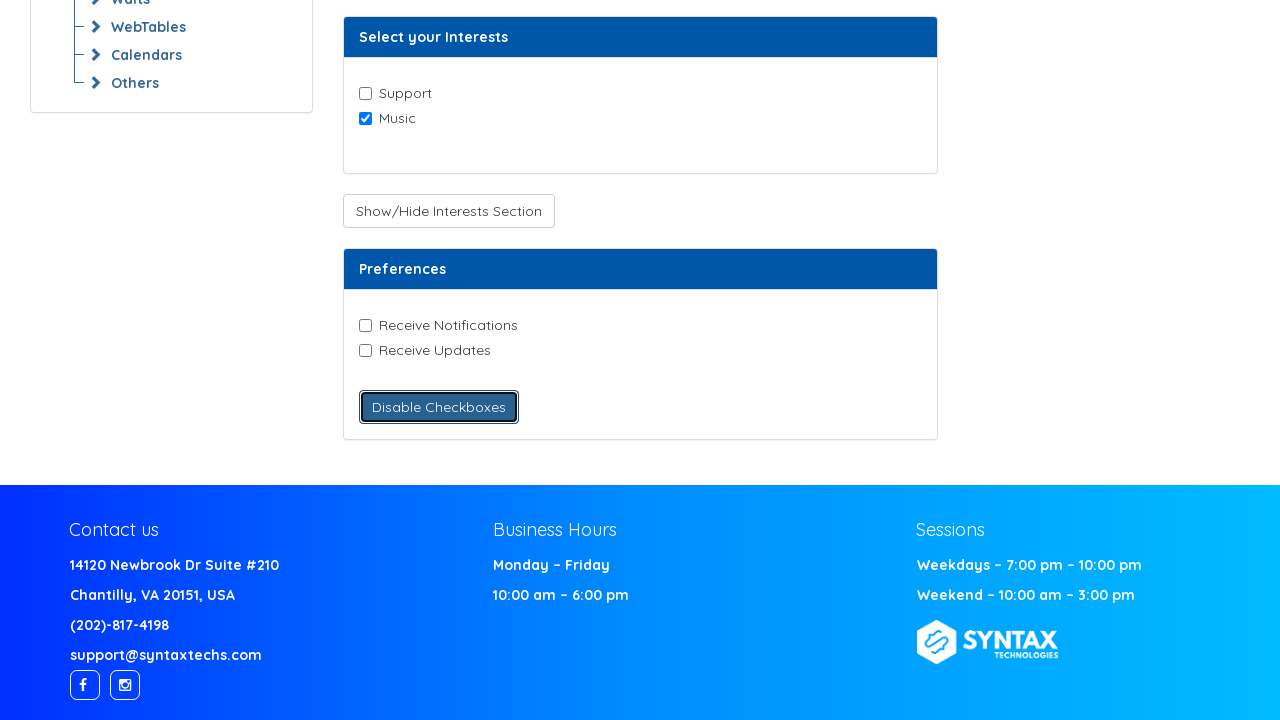

Clicked Receive Notifications checkbox after it was enabled at (365, 325) on input[value='Receive-Notifications']
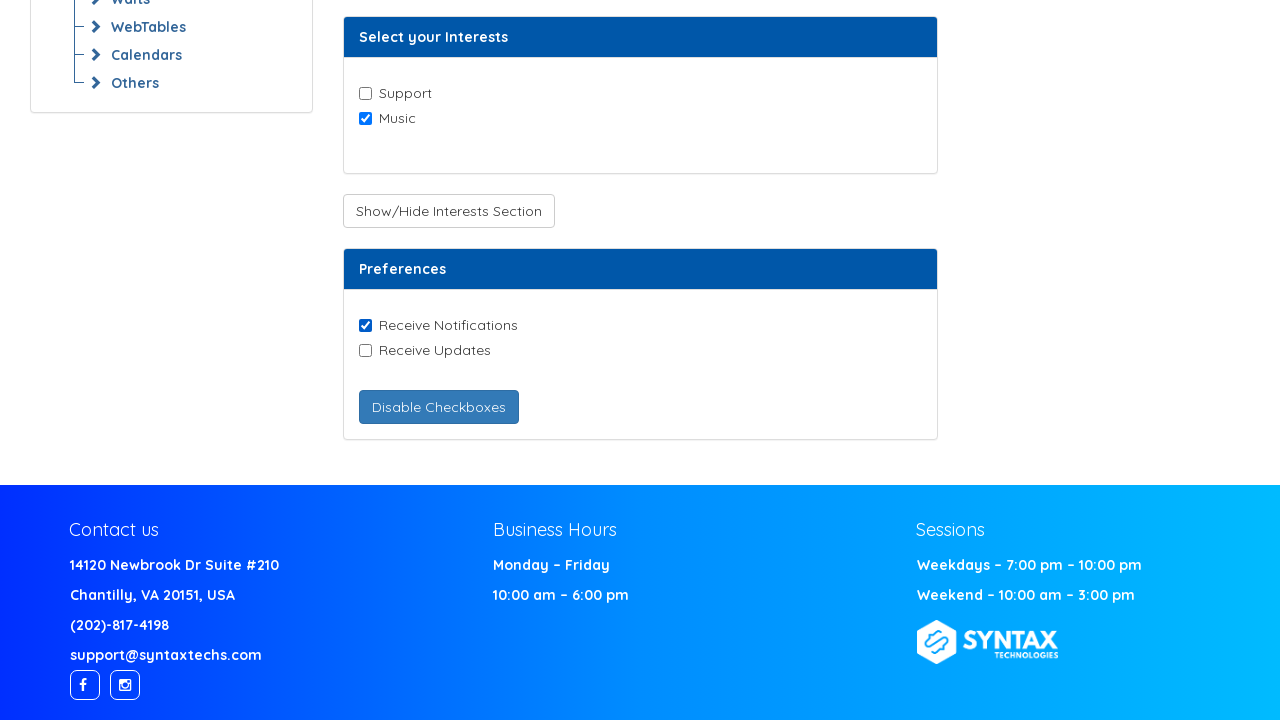

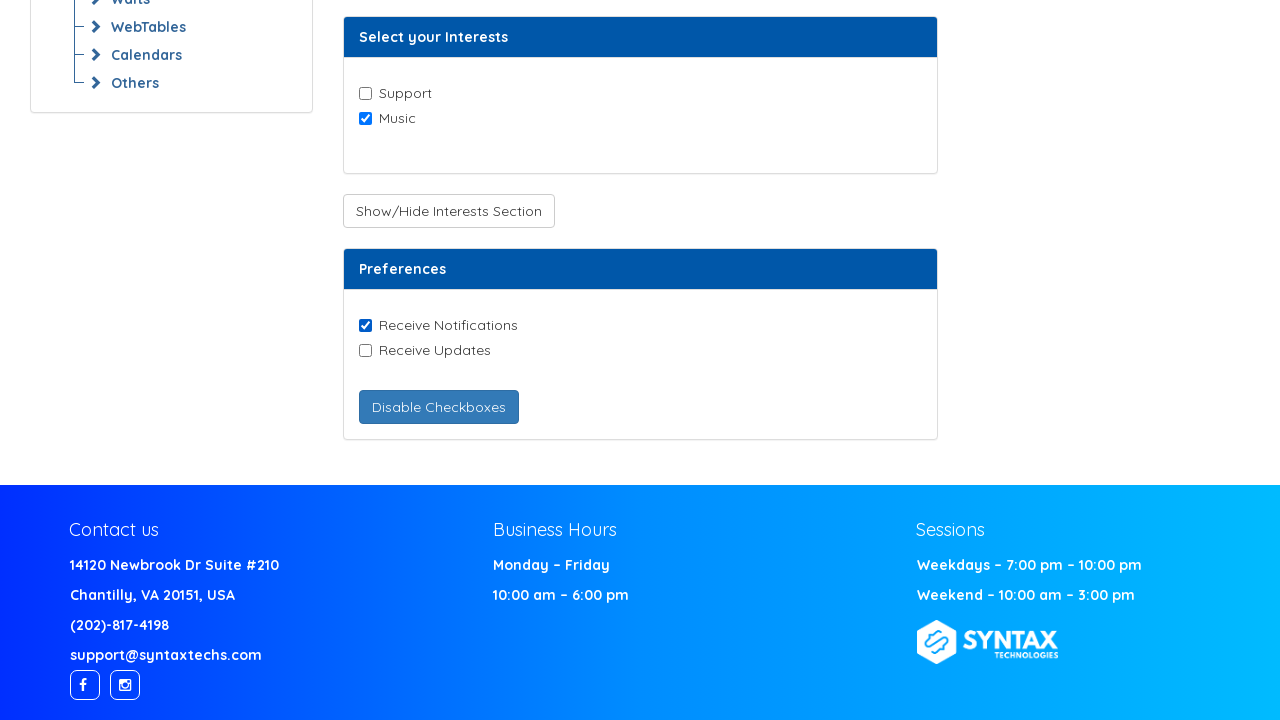